Navigates to the DemoQA links page and clicks the home link to test link navigation functionality

Starting URL: https://demoqa.com/links

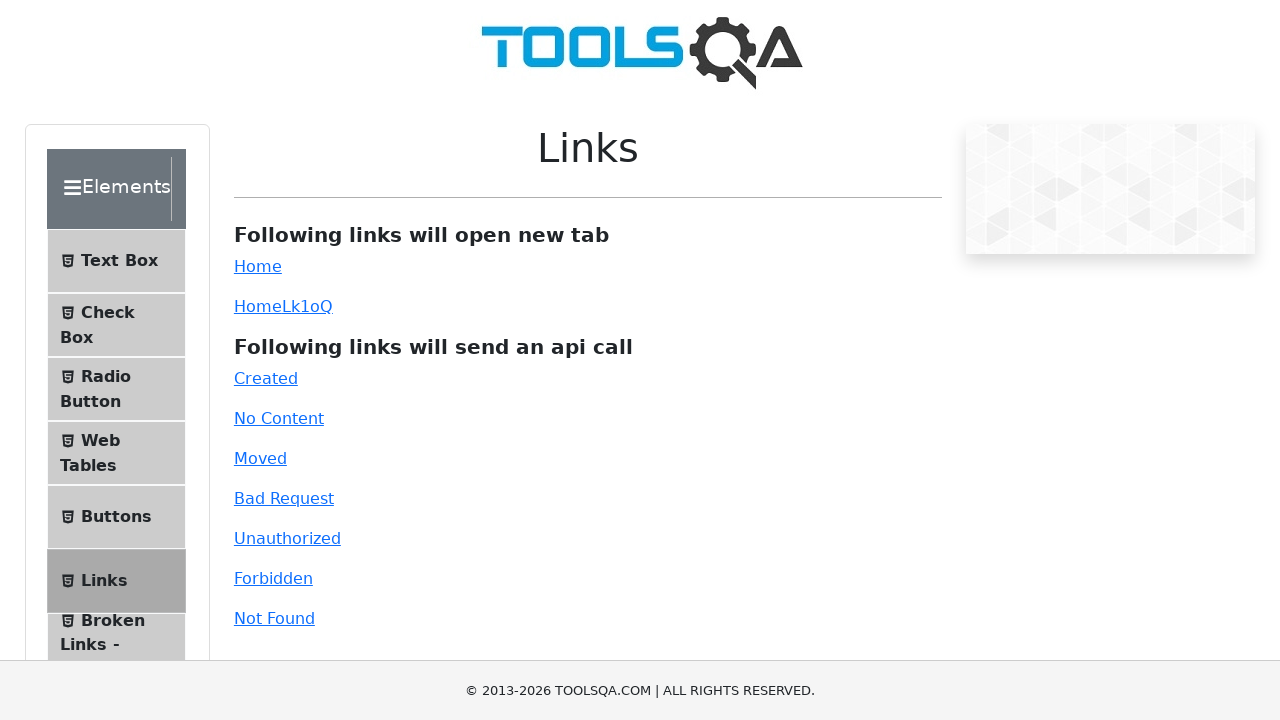

Navigated to DemoQA links page
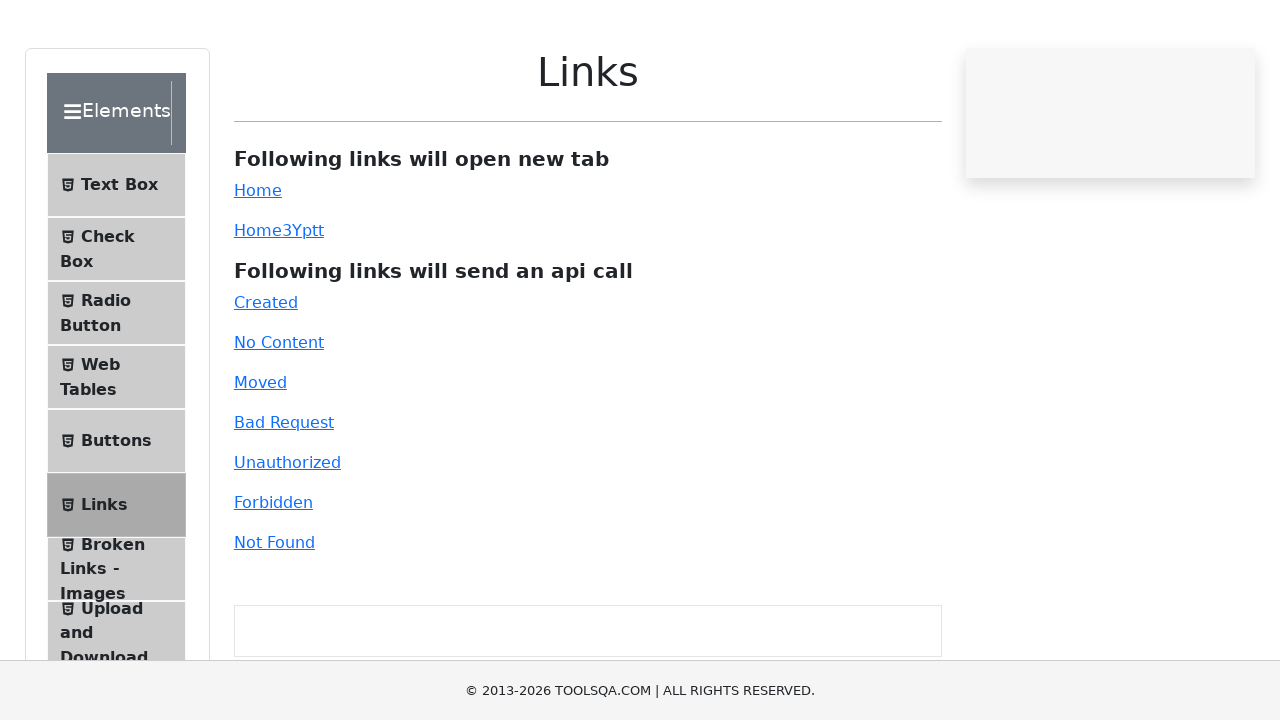

Clicked the home link at (258, 266) on #simpleLink
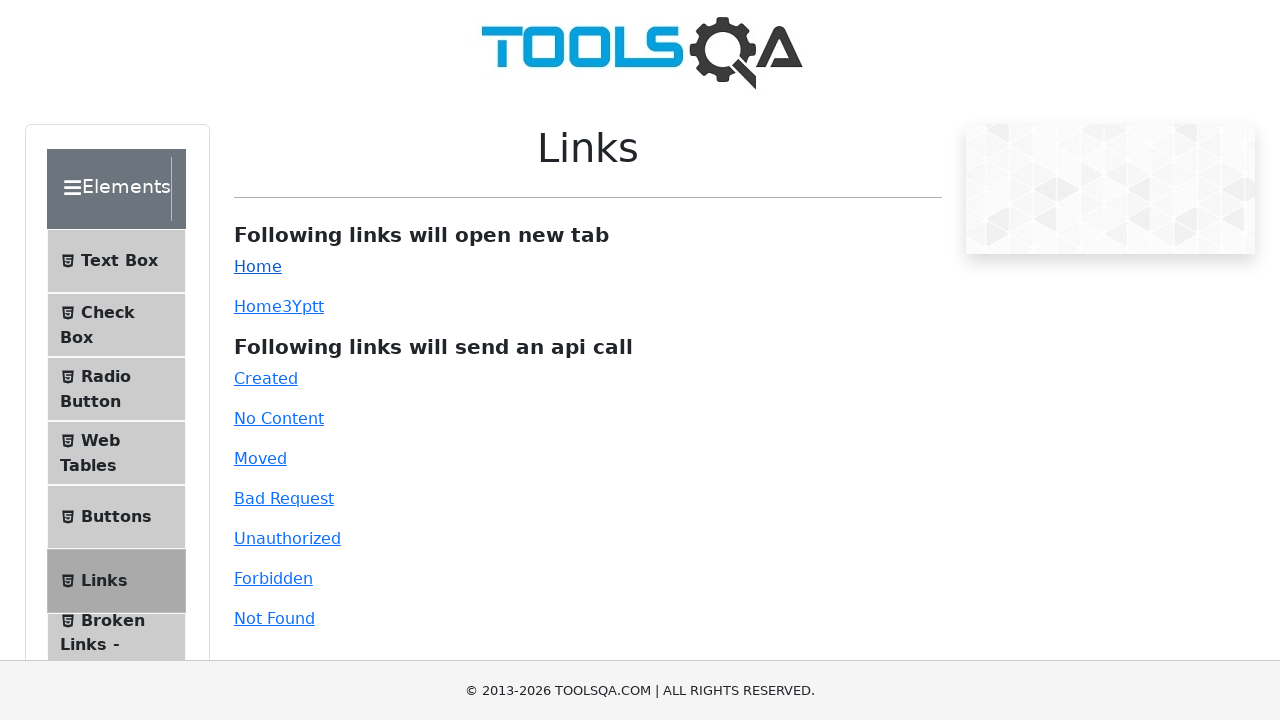

Link navigation completed and page loaded
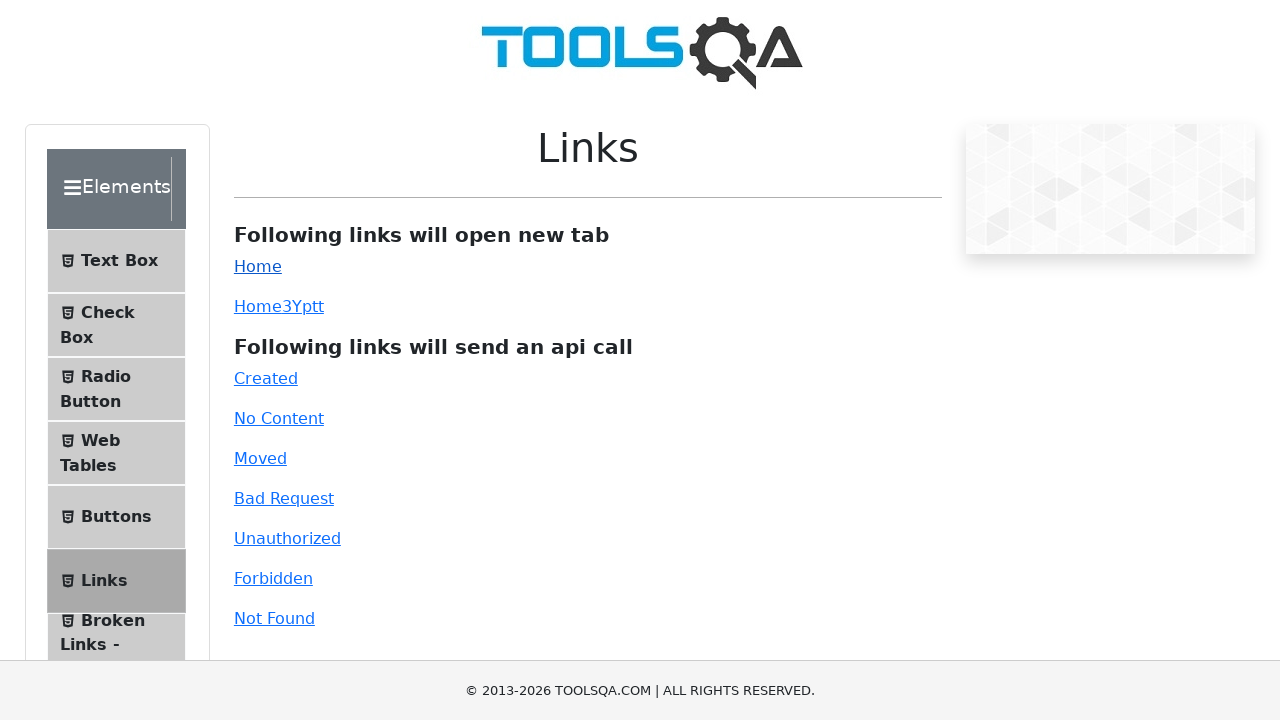

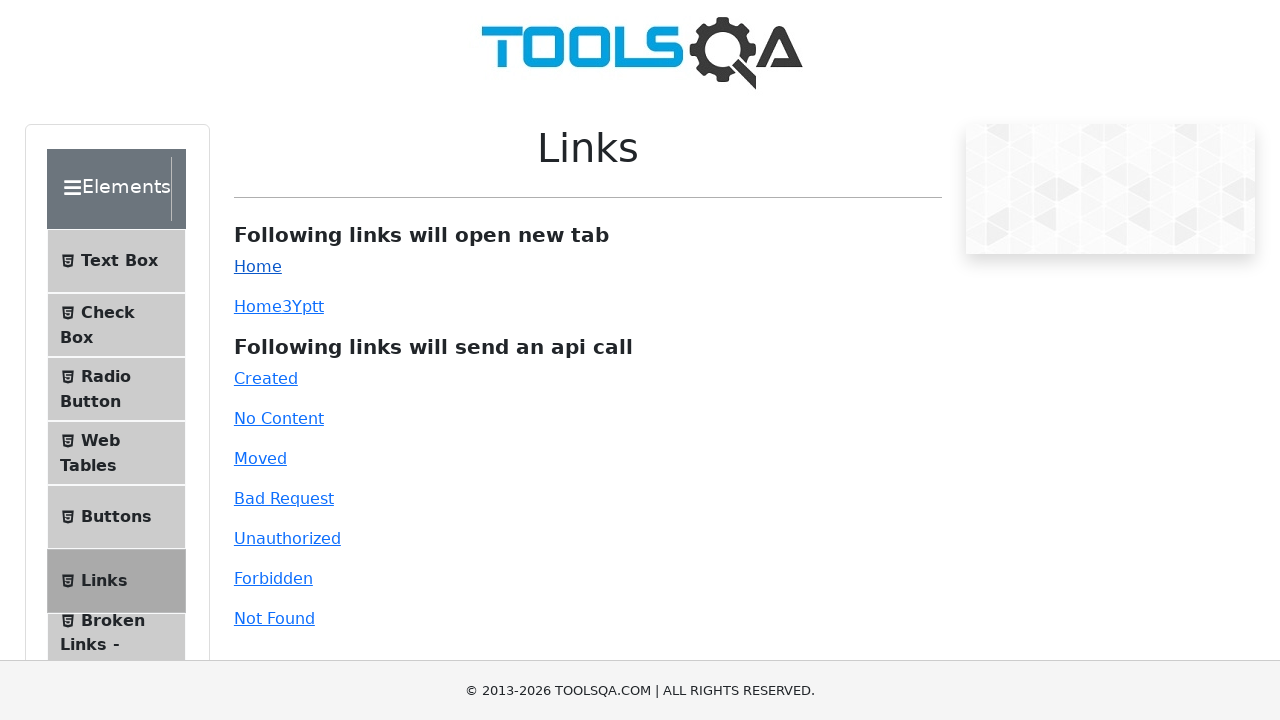